Tests that an item is removed when edited to an empty string

Starting URL: https://demo.playwright.dev/todomvc

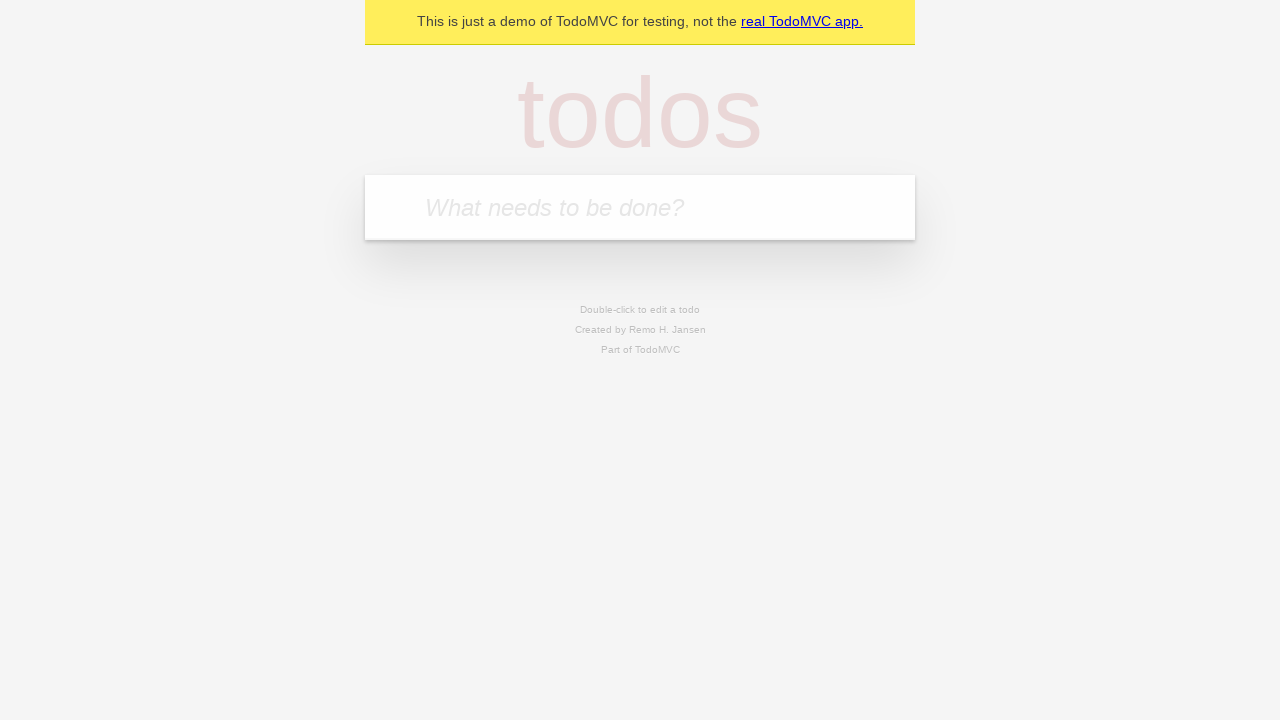

Filled new todo field with 'buy some cheese' on .new-todo
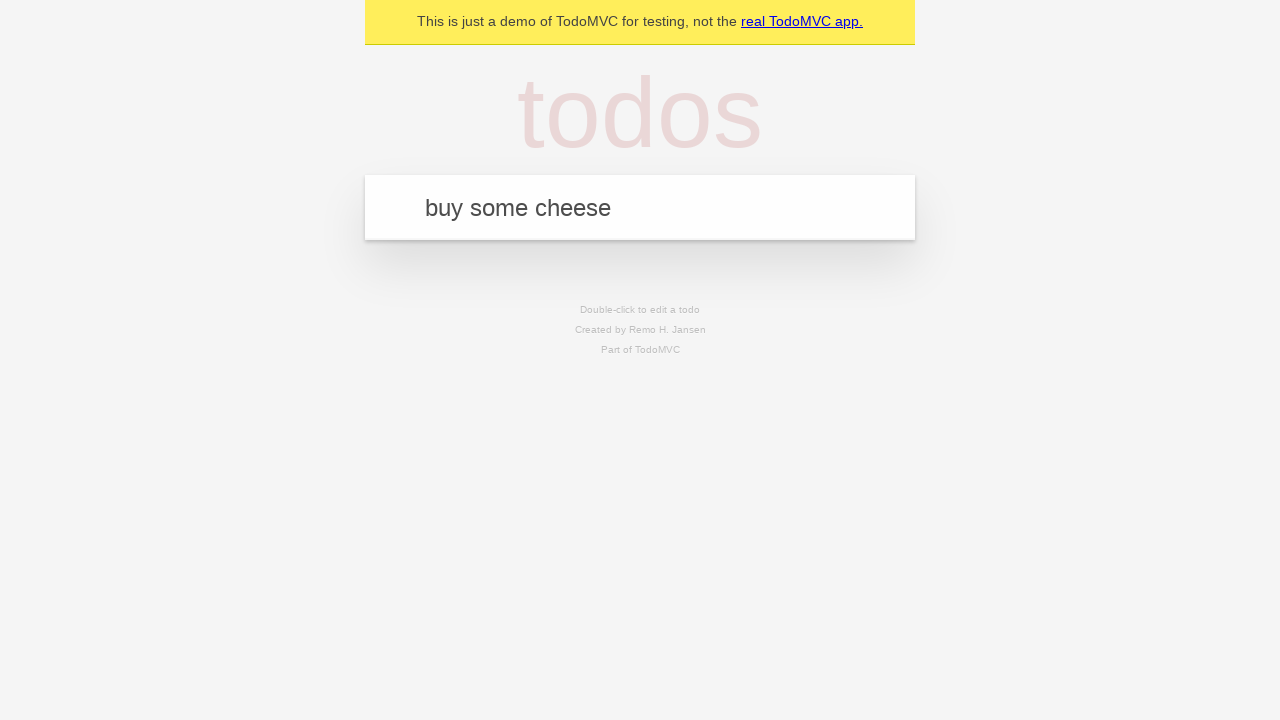

Pressed Enter to create first todo on .new-todo
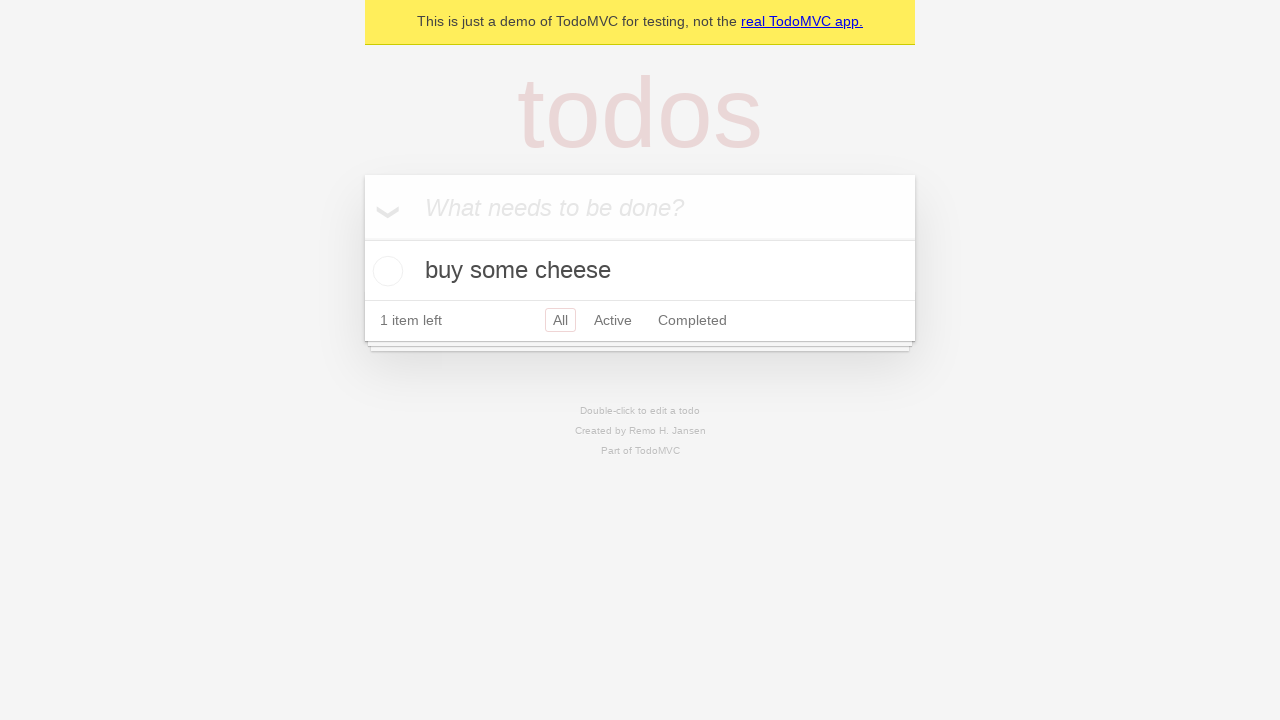

Filled new todo field with 'feed the cat' on .new-todo
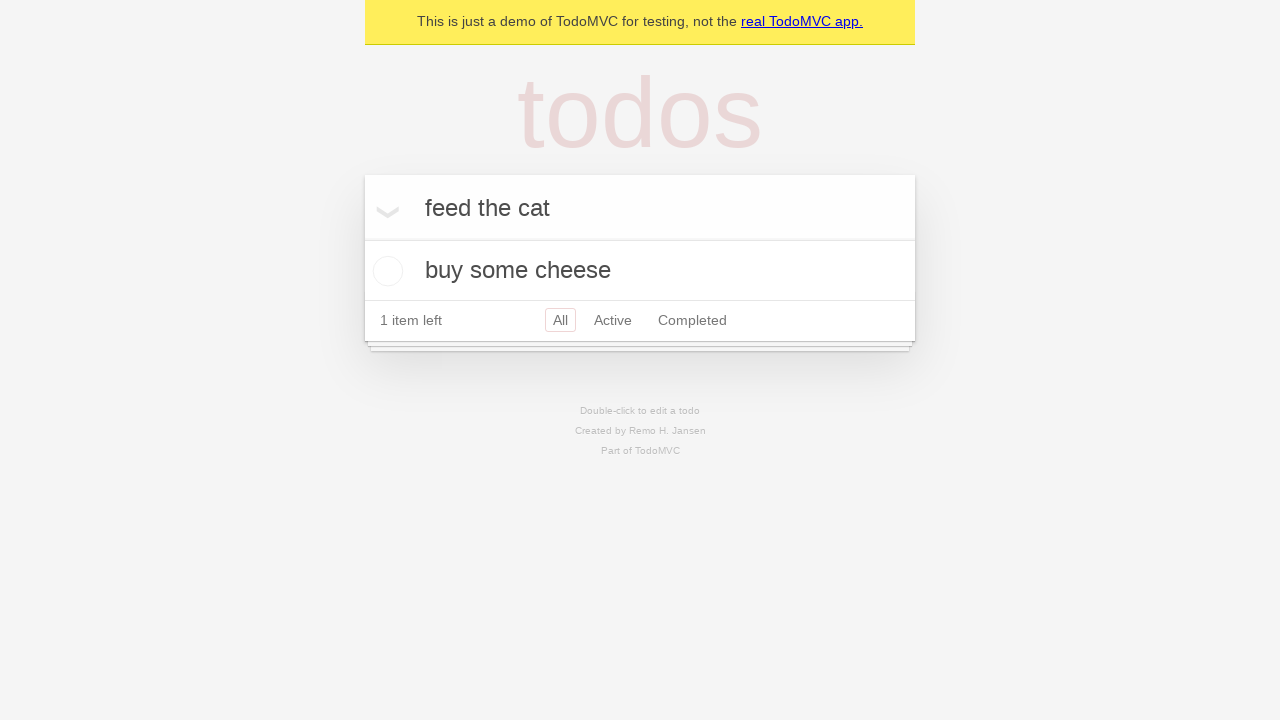

Pressed Enter to create second todo on .new-todo
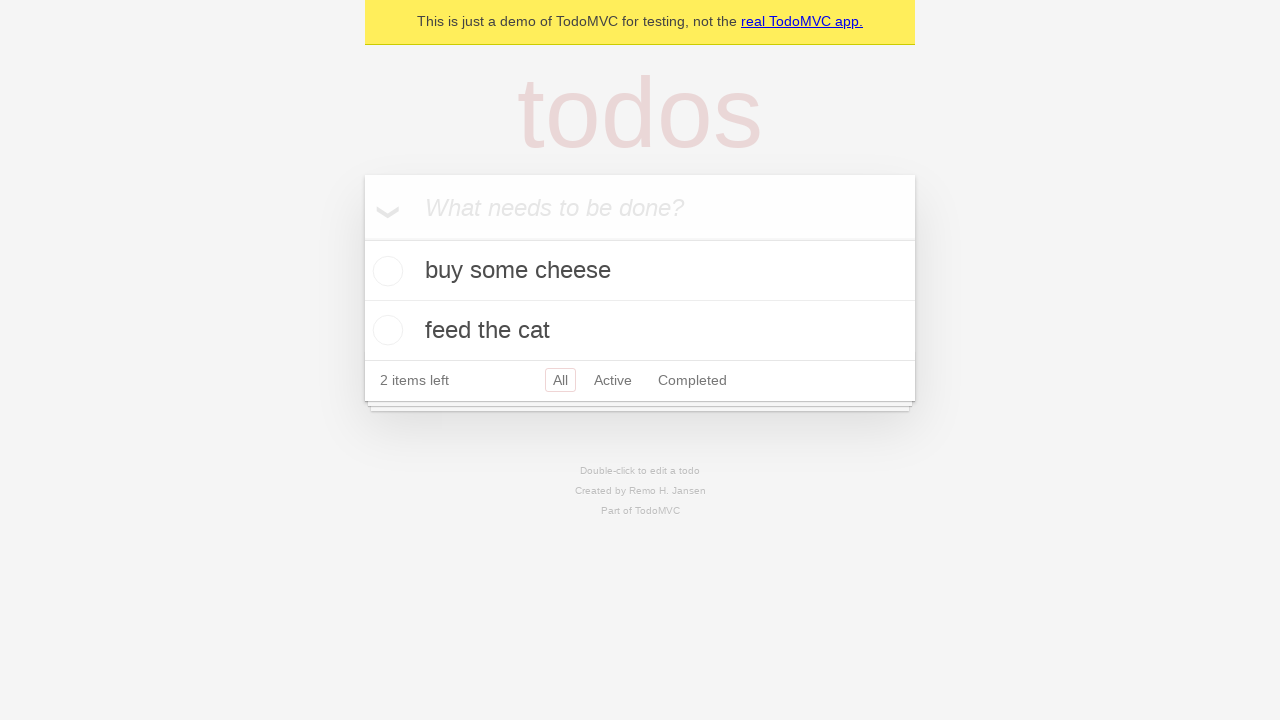

Filled new todo field with 'book a doctors appointment' on .new-todo
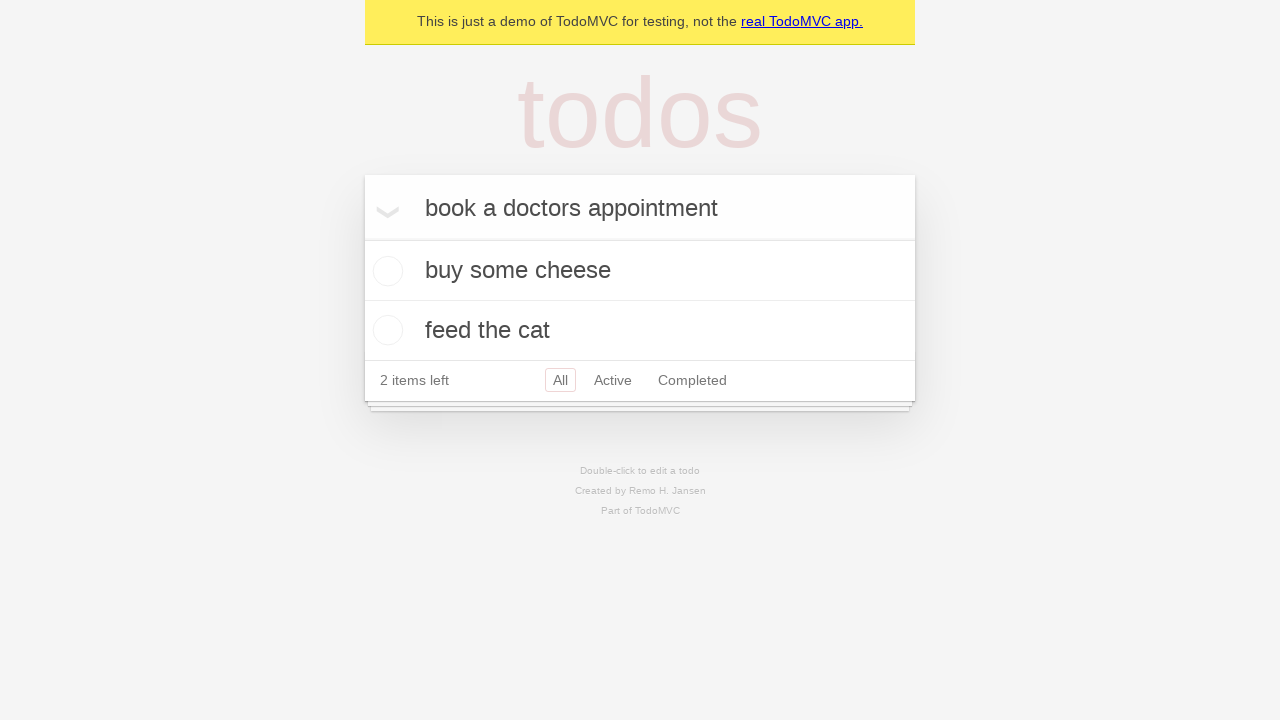

Pressed Enter to create third todo on .new-todo
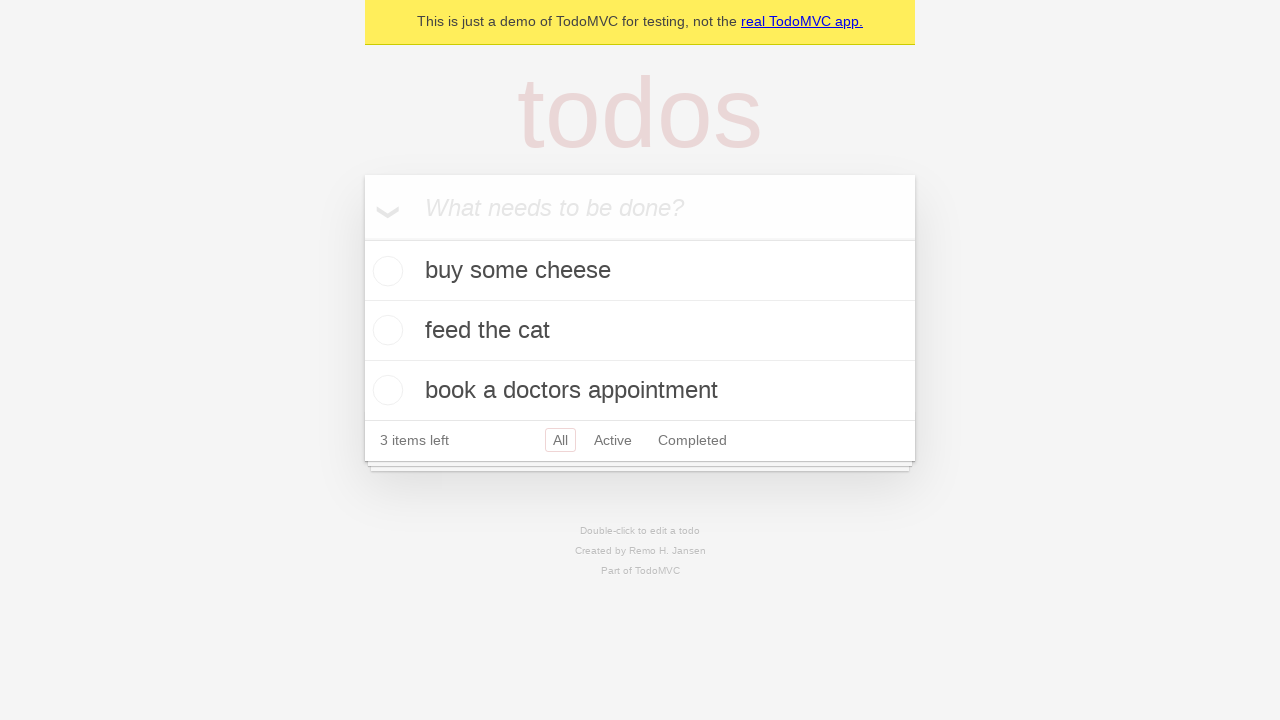

Waited for all 3 todos to be visible
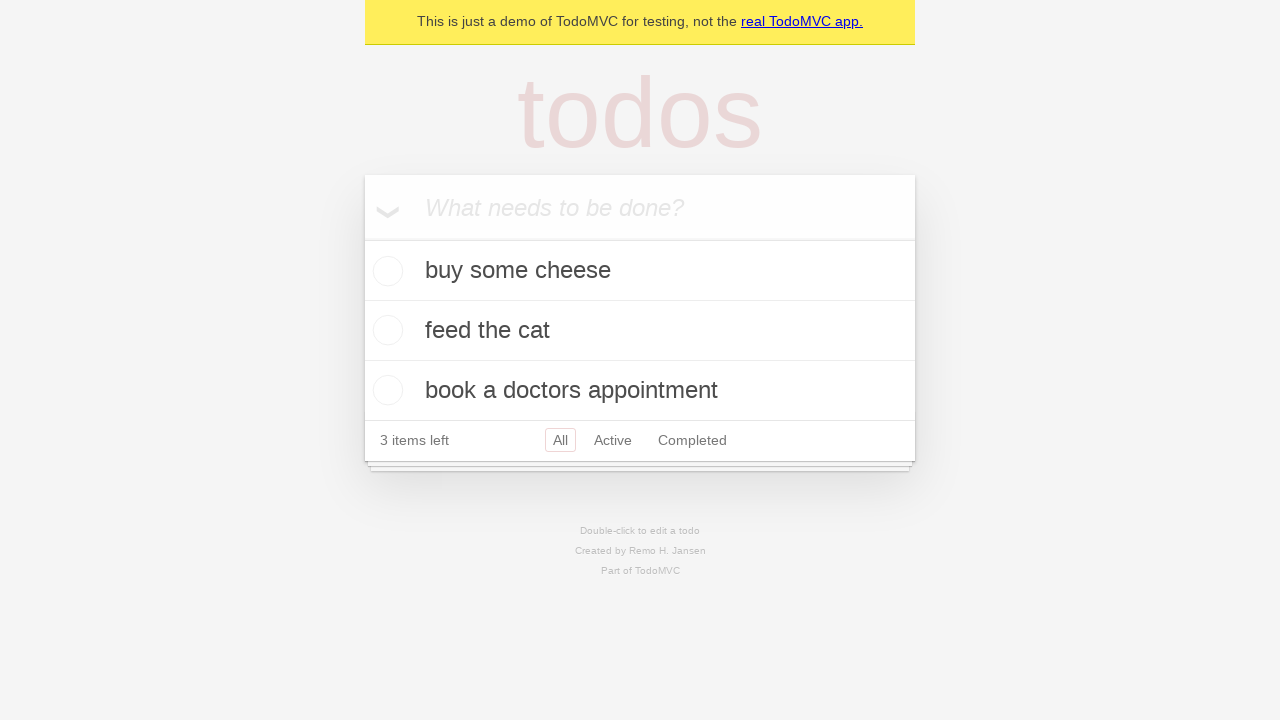

Double-clicked on second todo to enter edit mode at (640, 331) on .todo-list li >> nth=1
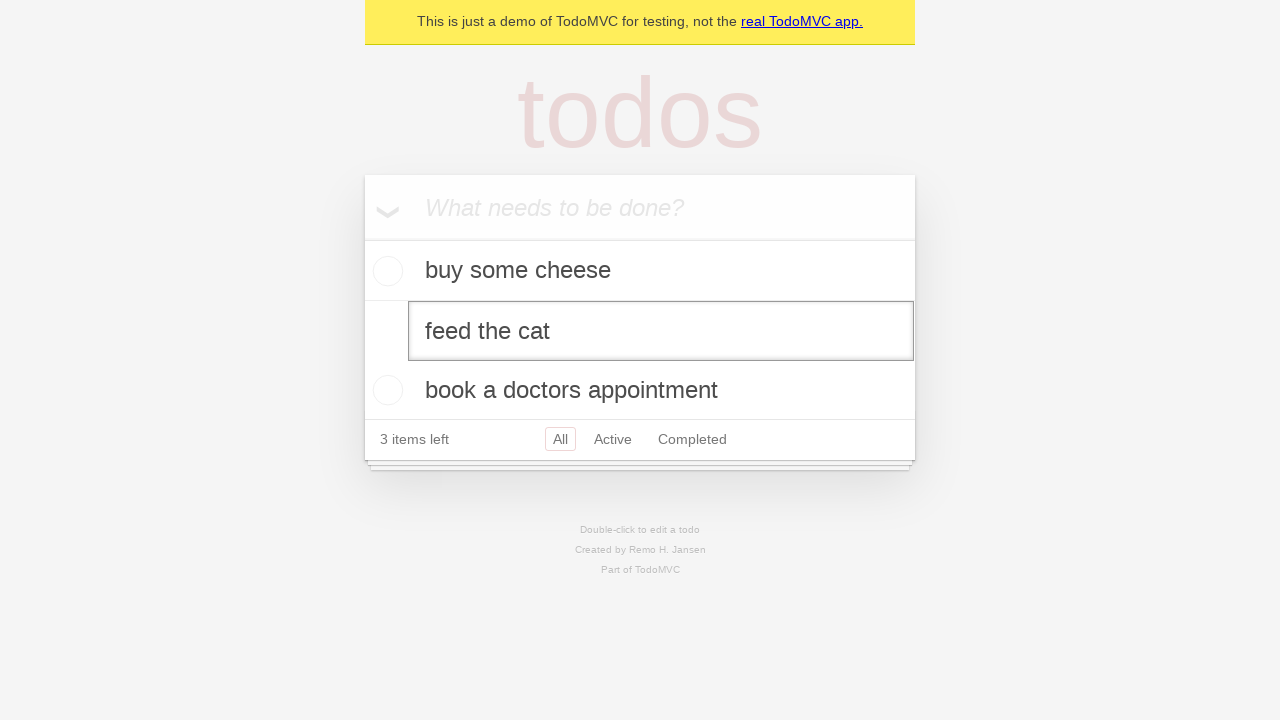

Cleared the edit field to empty string on .todo-list li >> nth=1 >> .edit
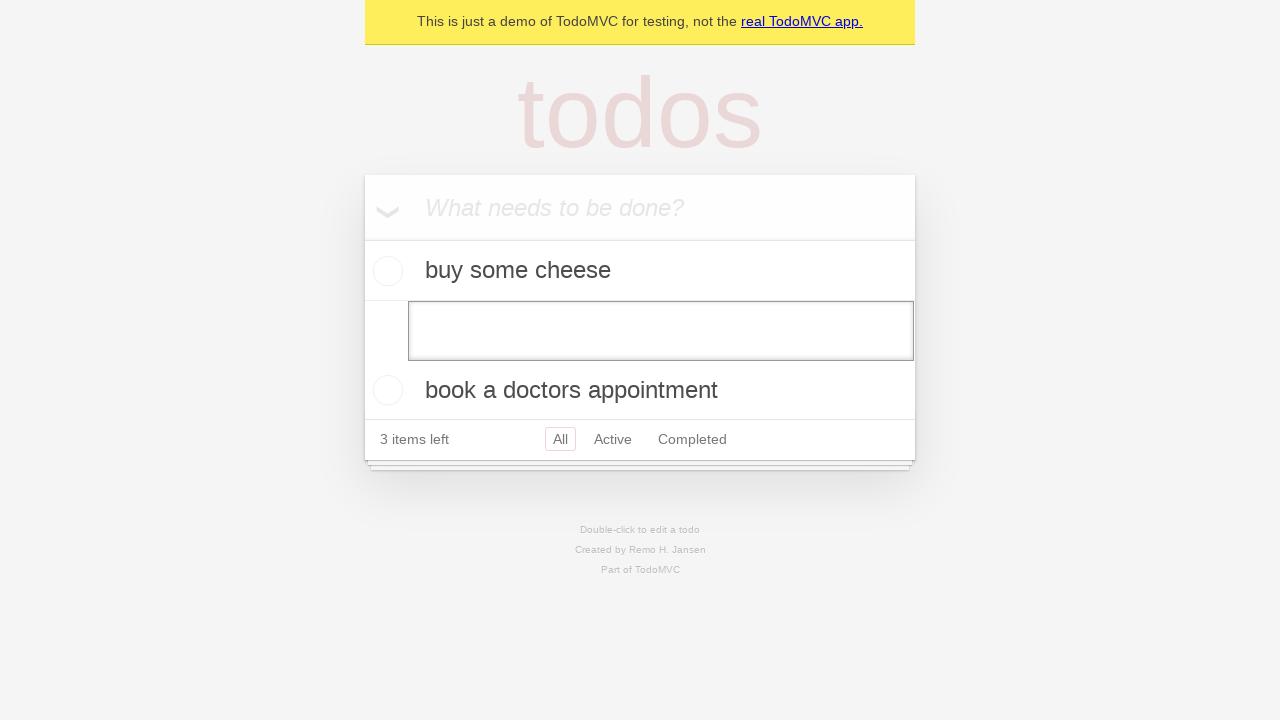

Pressed Enter to confirm empty edit and remove the item on .todo-list li >> nth=1 >> .edit
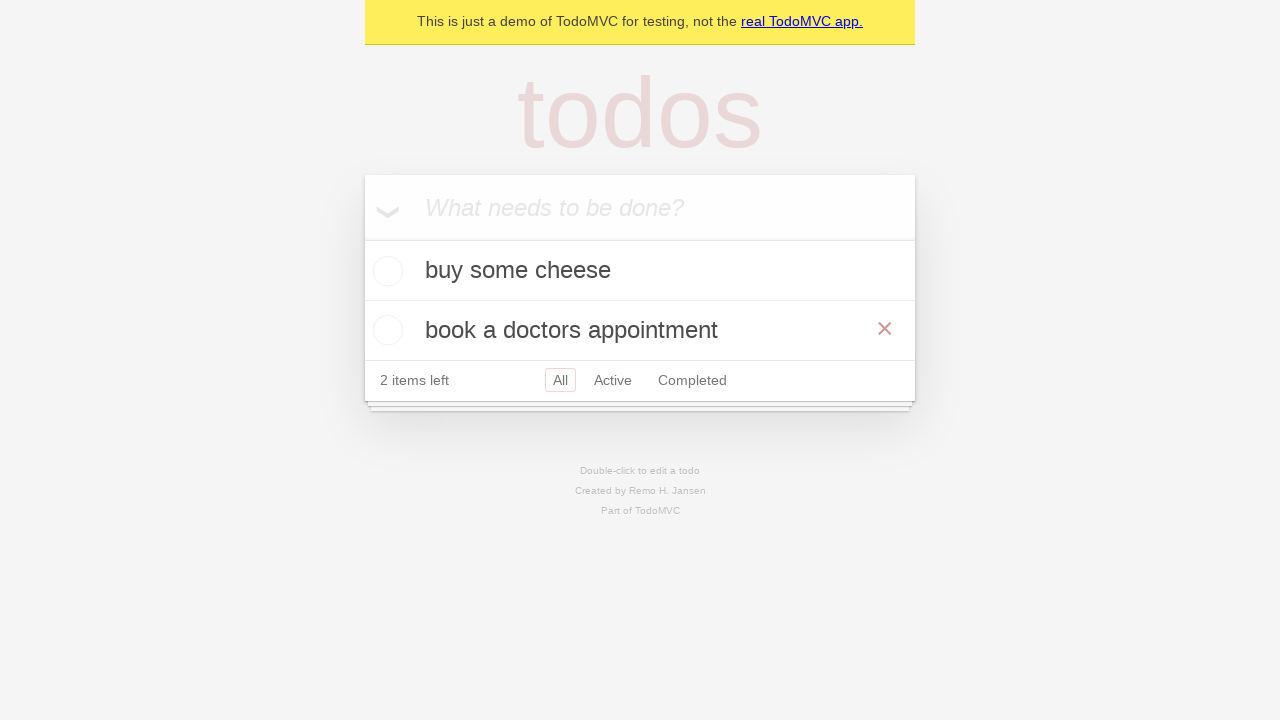

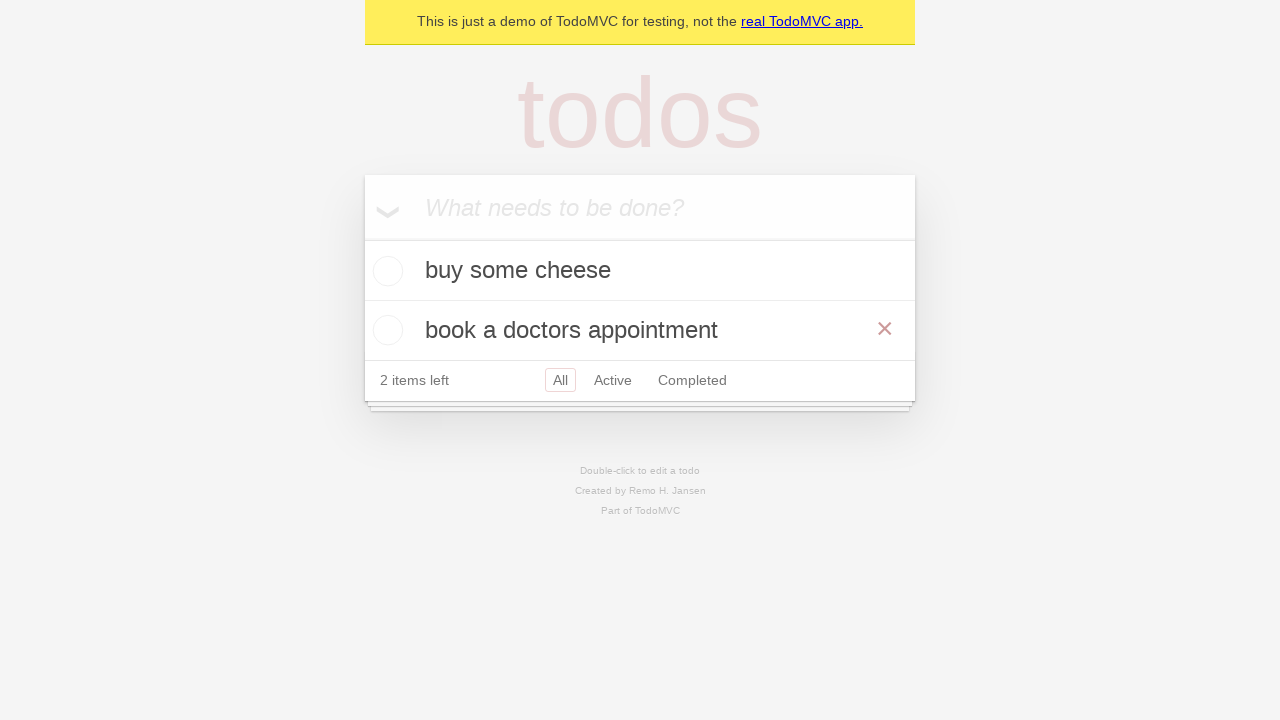